Retrieves a value from an element attribute, performs a mathematical calculation, and submits a form with the result along with checkbox and radio button selections

Starting URL: http://suninjuly.github.io/get_attribute.html

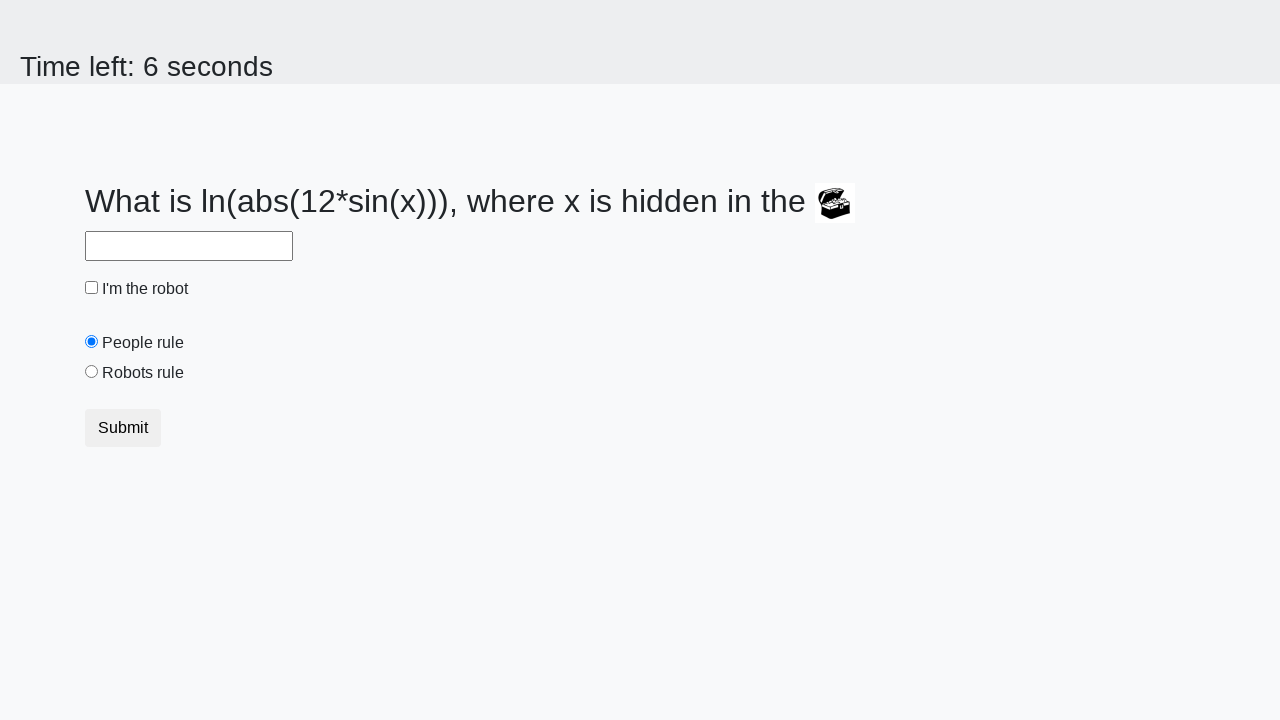

Located treasure element with ID 'treasure'
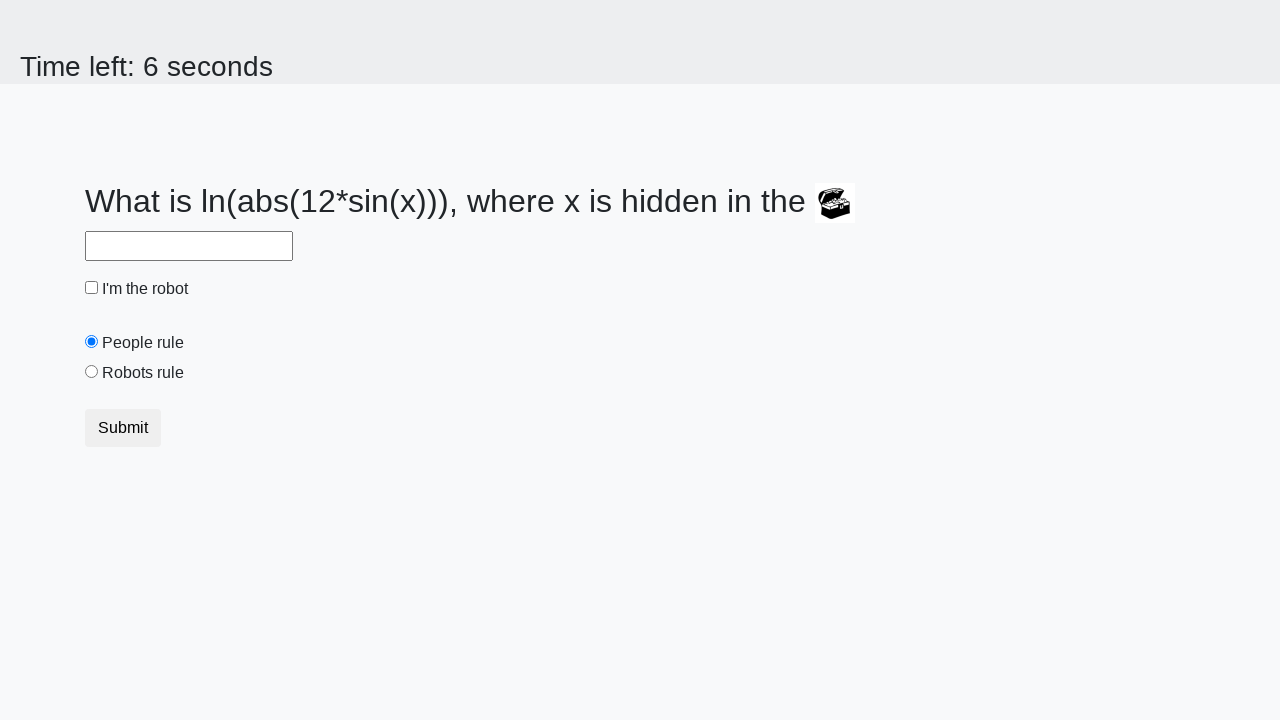

Retrieved 'valuex' attribute from treasure element: 185
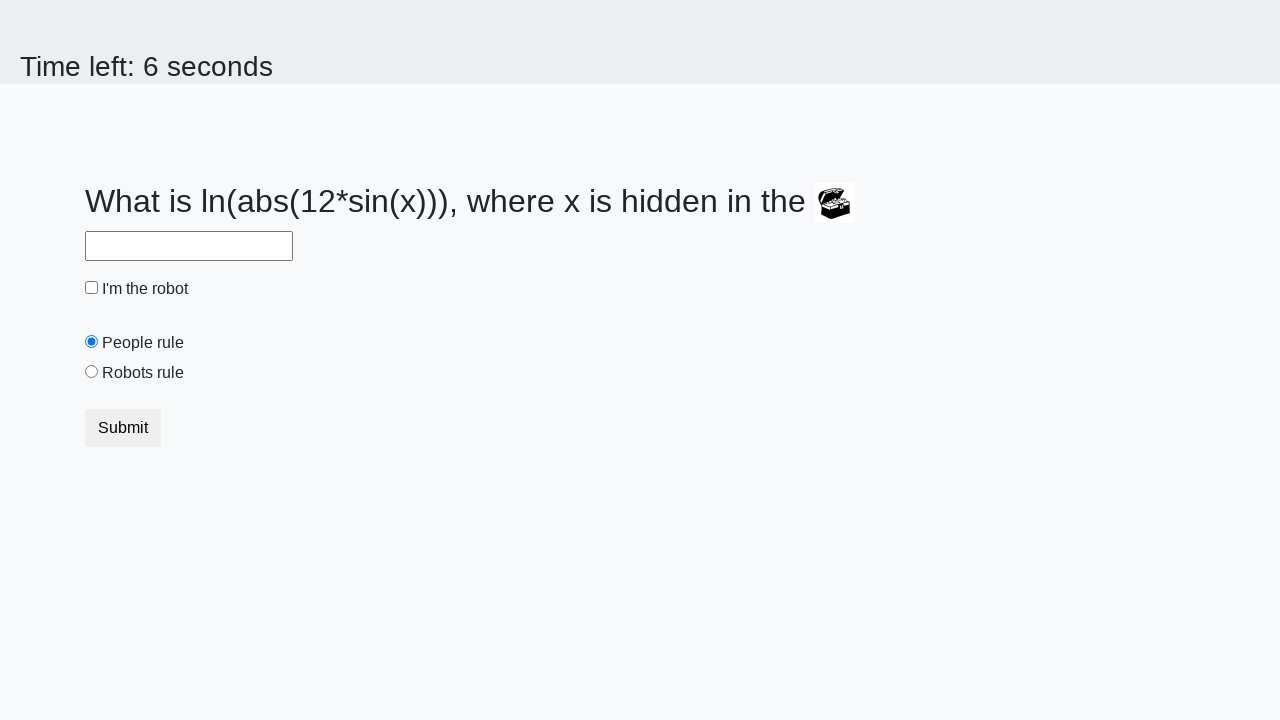

Filled answer field with calculated value: 1.425383854397709 on #answer
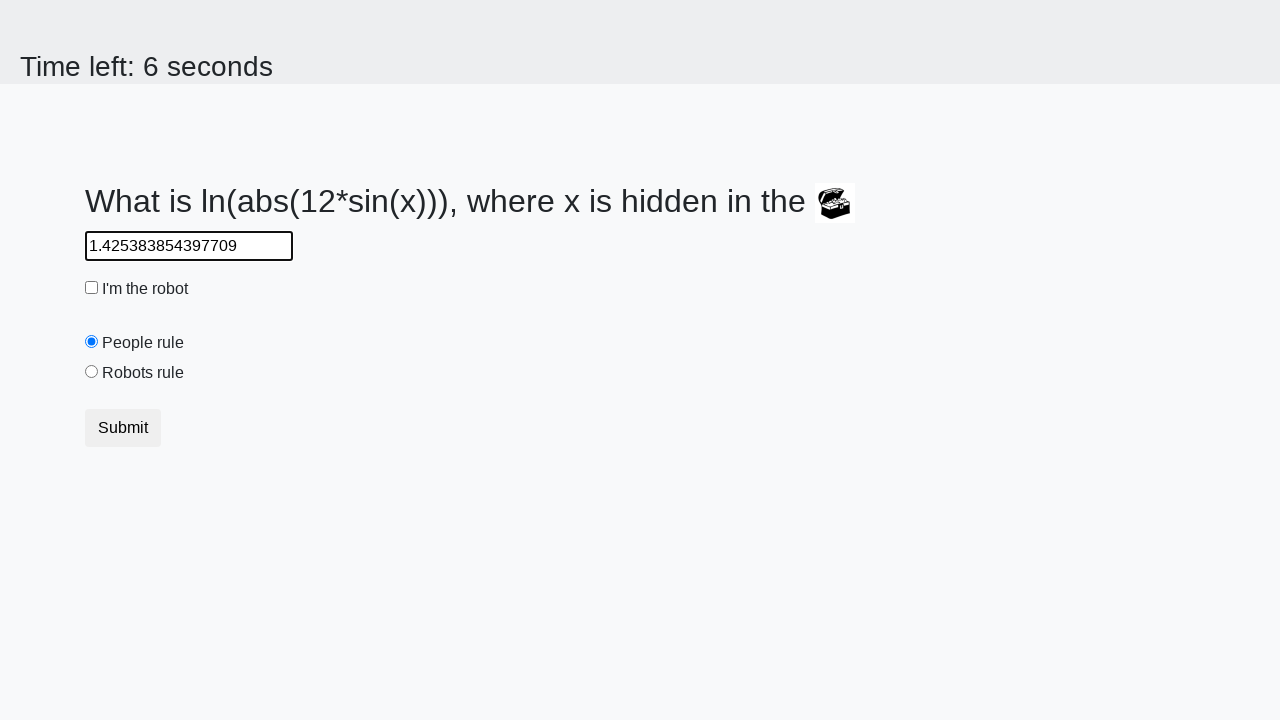

Clicked robot checkbox at (92, 288) on #robotCheckbox
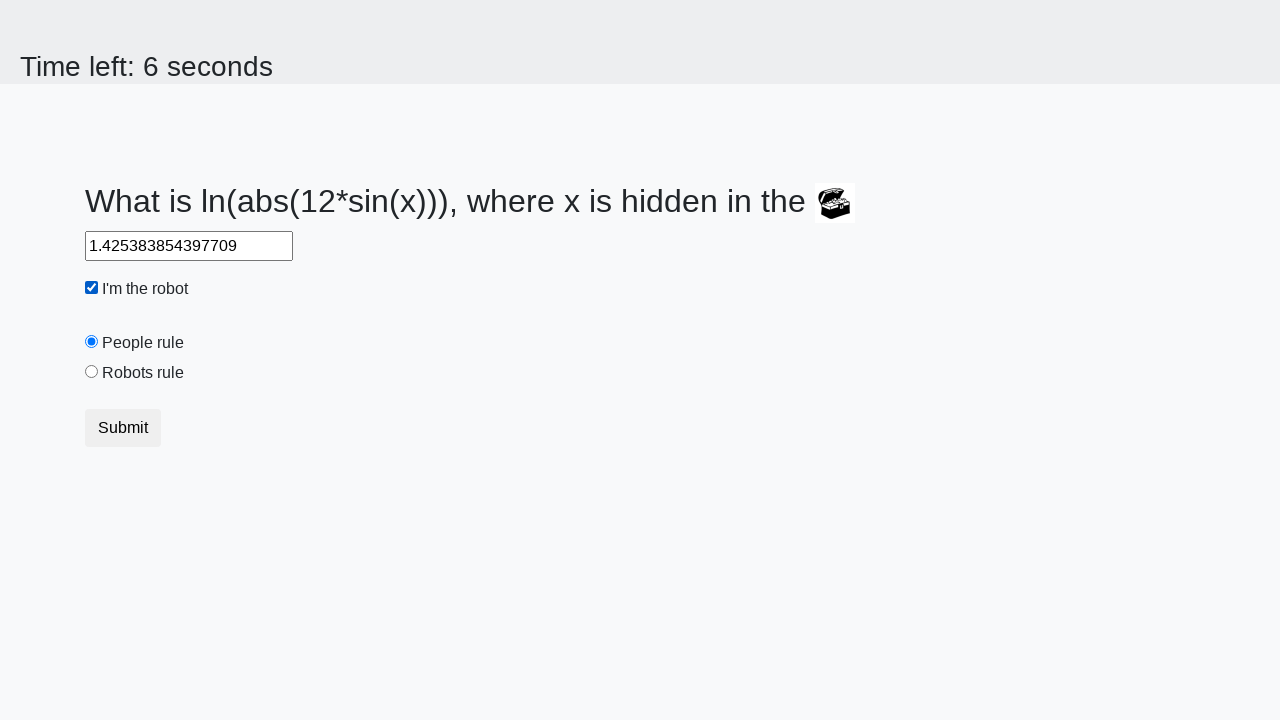

Clicked robot radio button at (92, 372) on #robotsRule
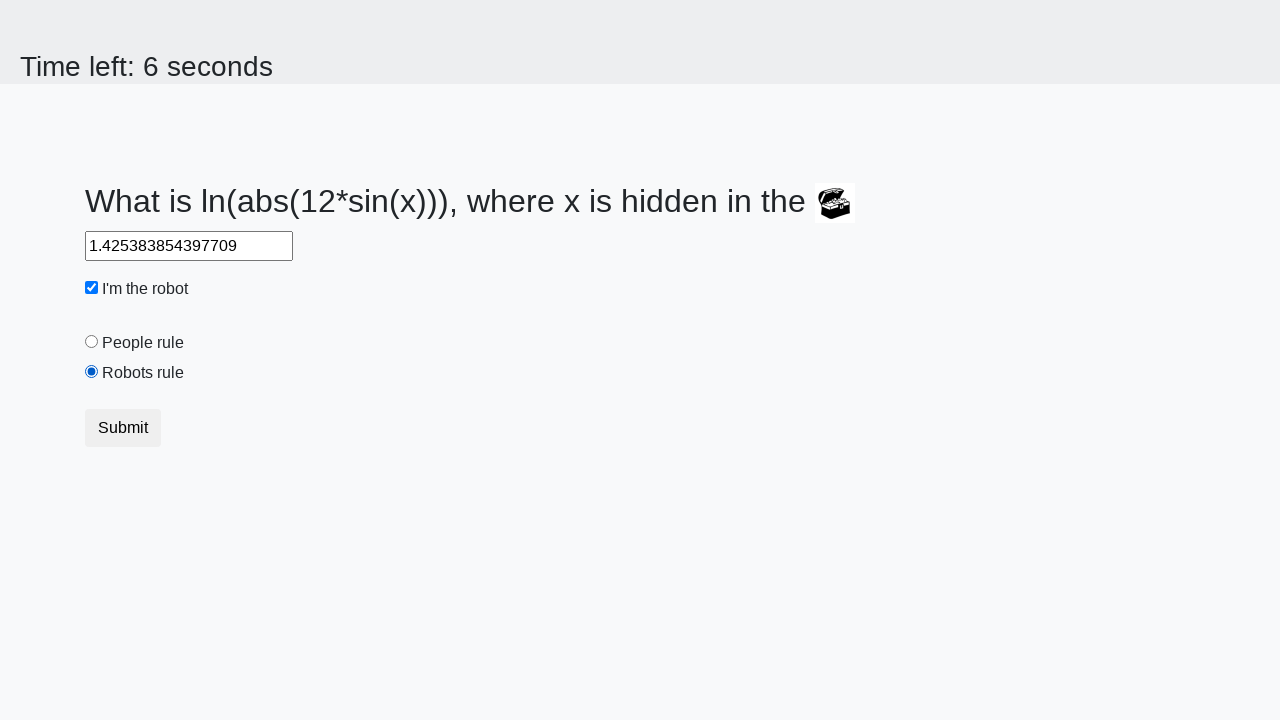

Clicked submit button to complete form submission at (123, 428) on .btn
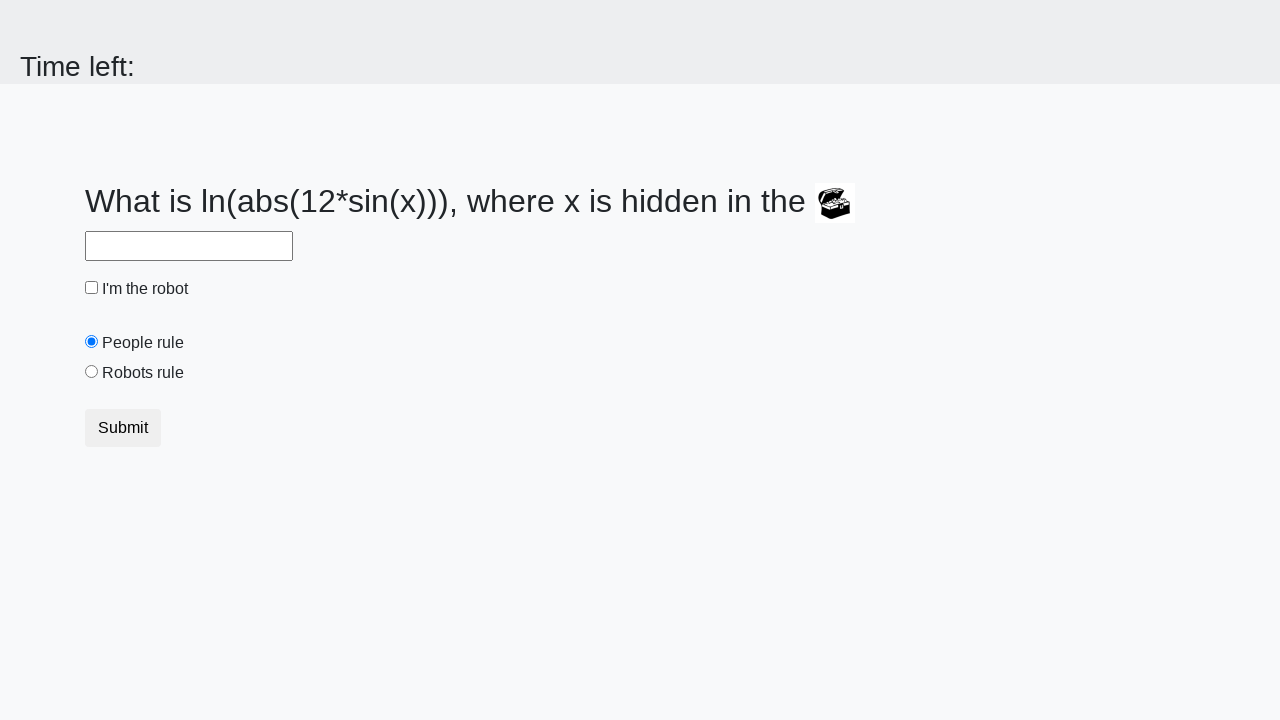

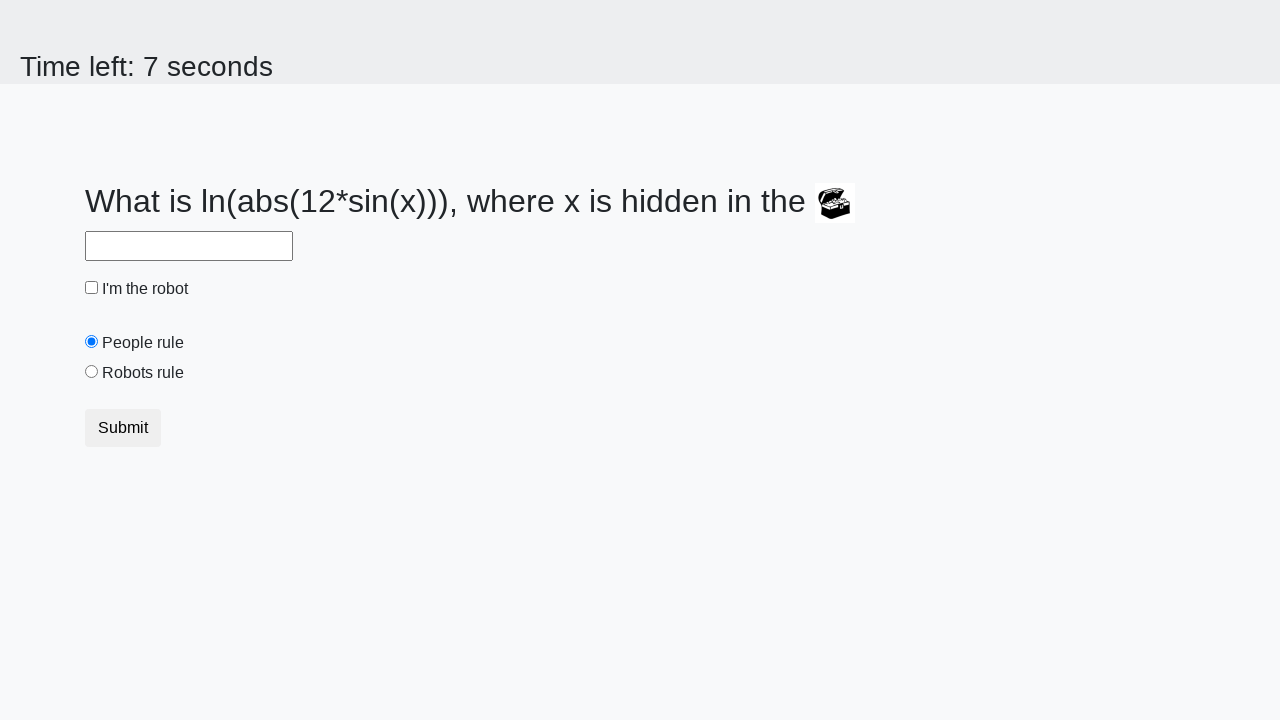